Tests various text input field interactions including typing, appending text, clearing fields, verifying disabled states, and using keyboard navigation

Starting URL: https://www.leafground.com/input.xhtml

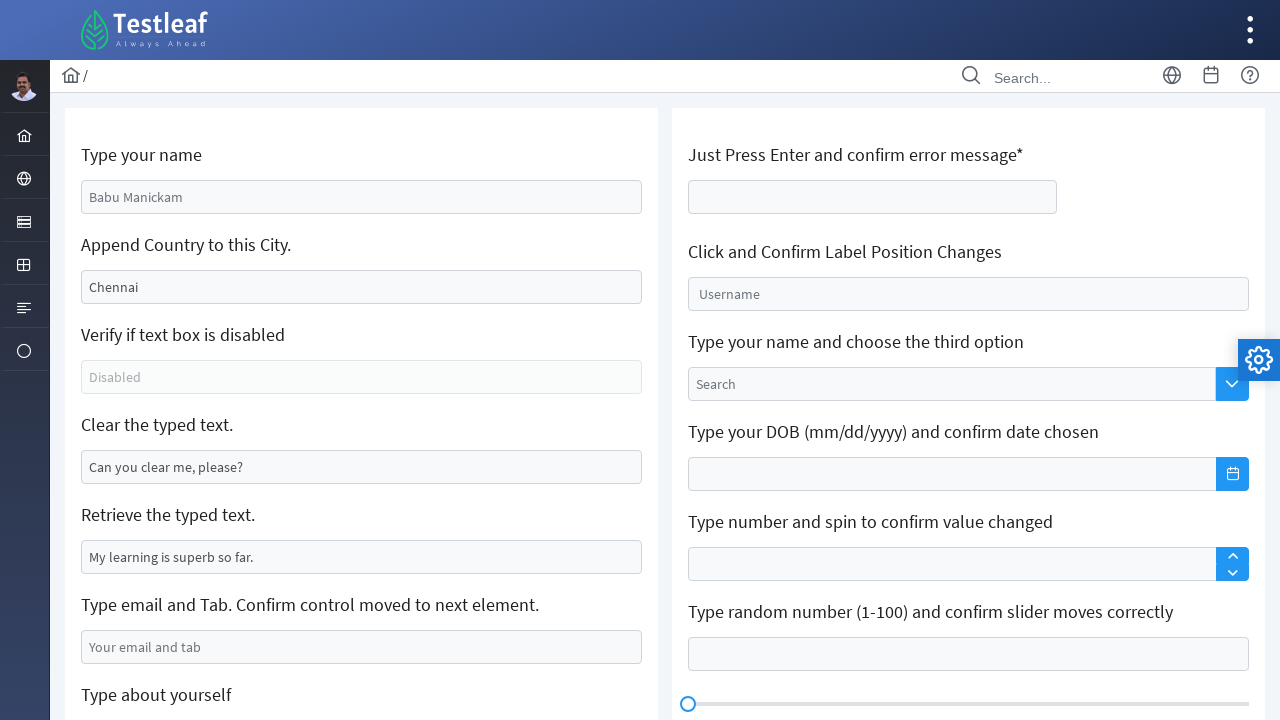

Filled name field with 'Sanuri Perera' on #j_idt88\:name
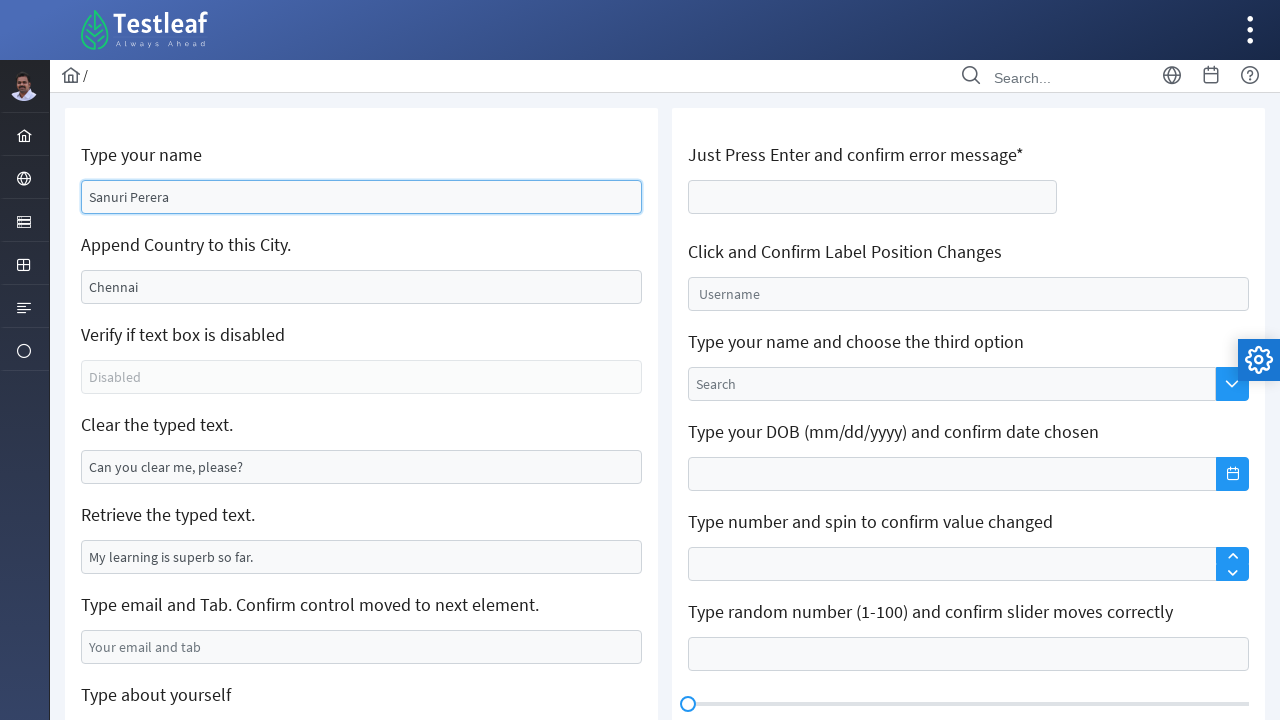

Filled country field with 'India' on #j_idt88\:j_idt91
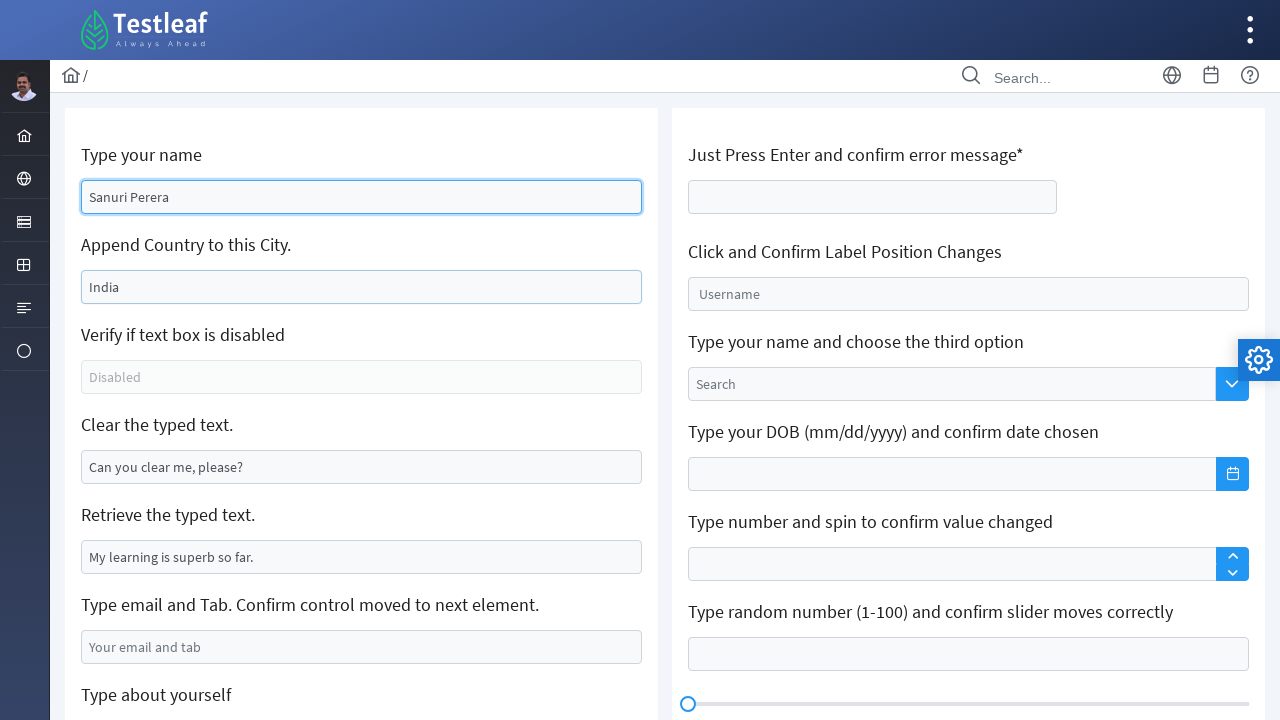

Verified text box enabled state: False
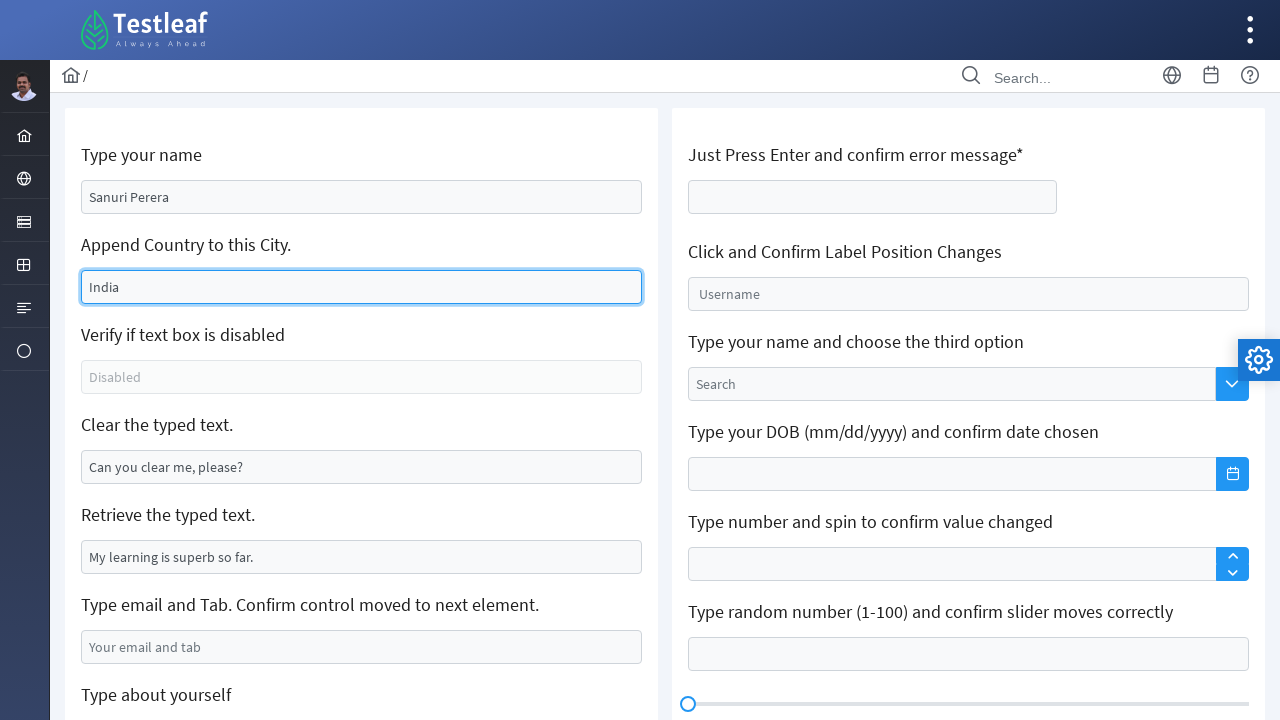

Cleared text from the text field on xpath=//*[@id='j_idt88:j_idt95']
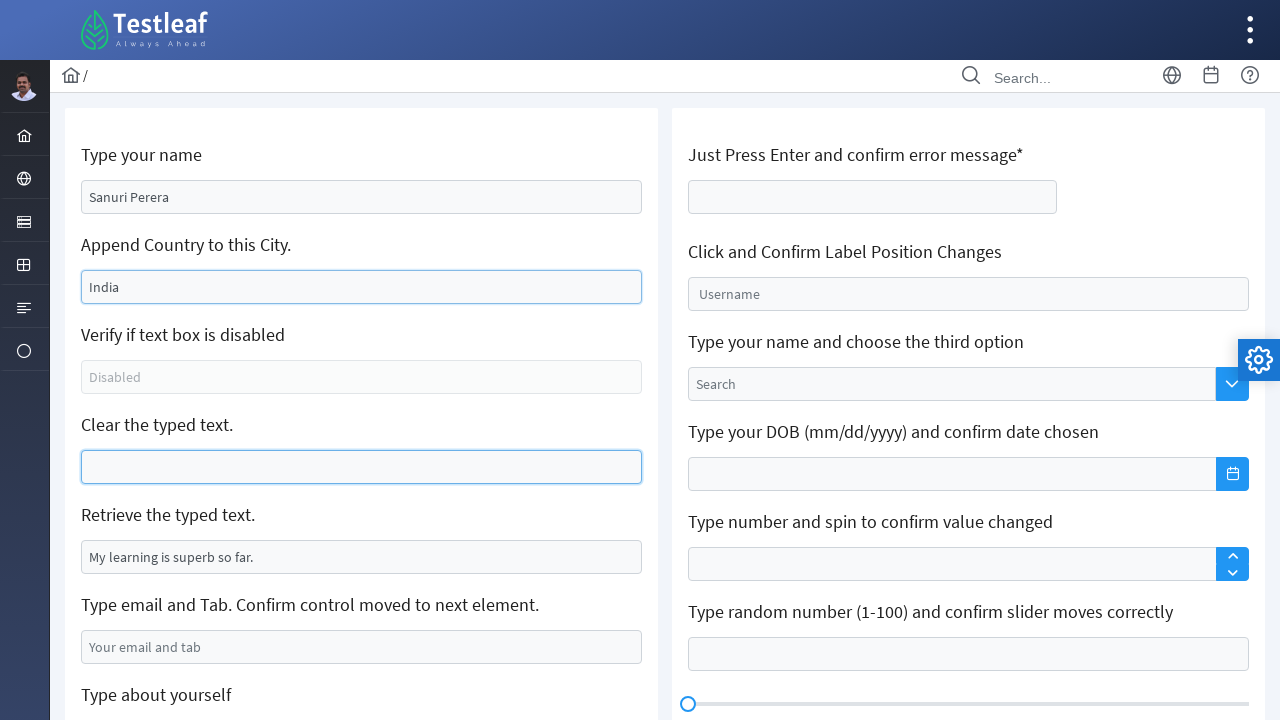

Retrieved value from attribute: 'My learning is superb so far.'
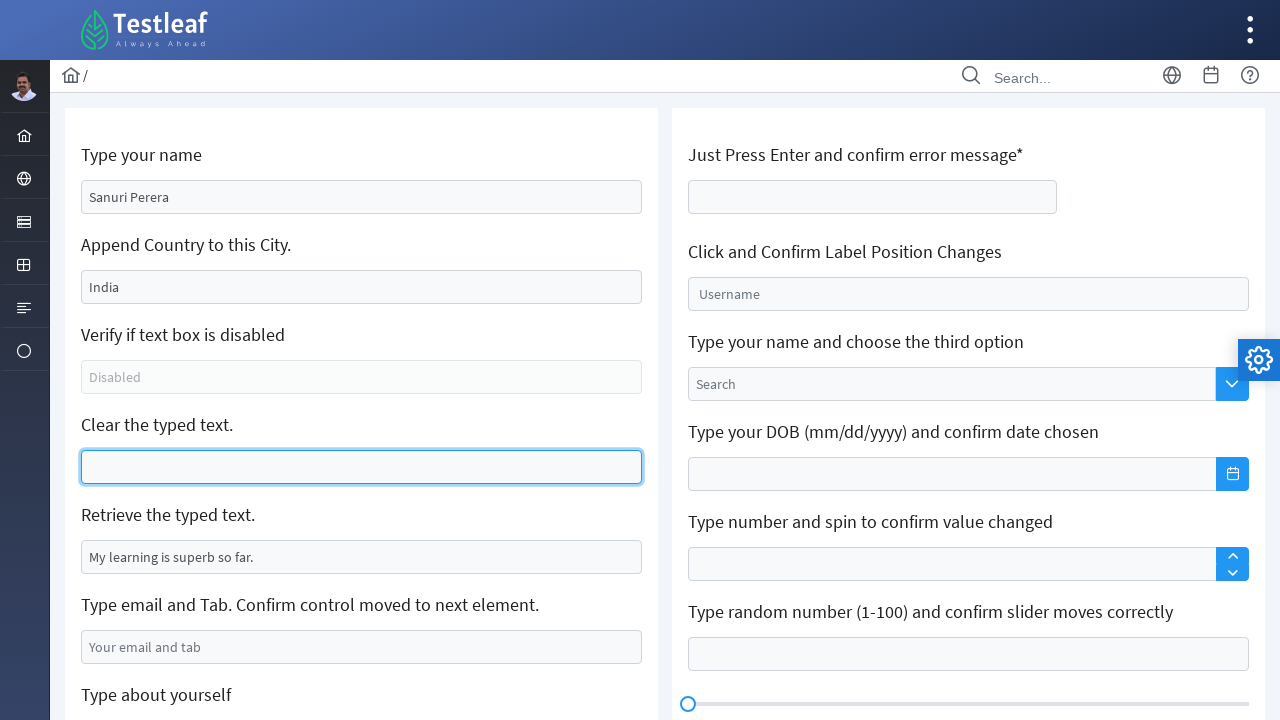

Filled email field with 'testuser123@example.com' on #j_idt88\:j_idt99
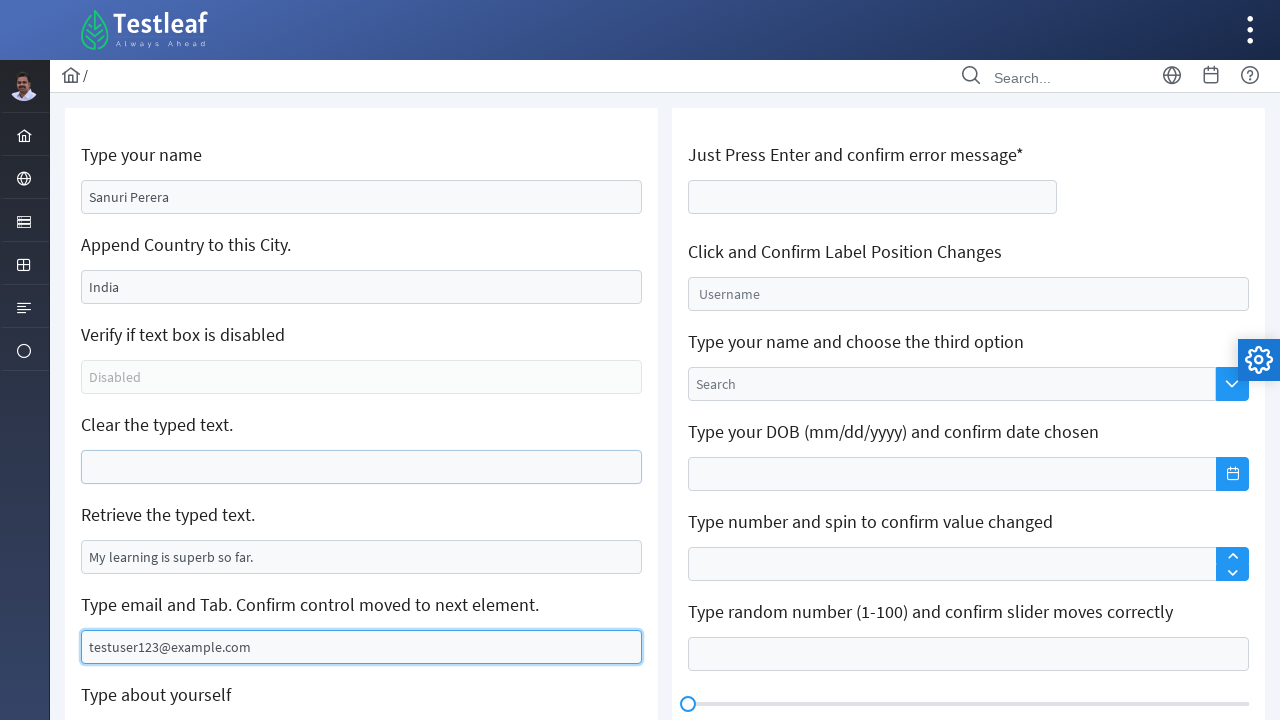

Pressed Tab key to move to next element
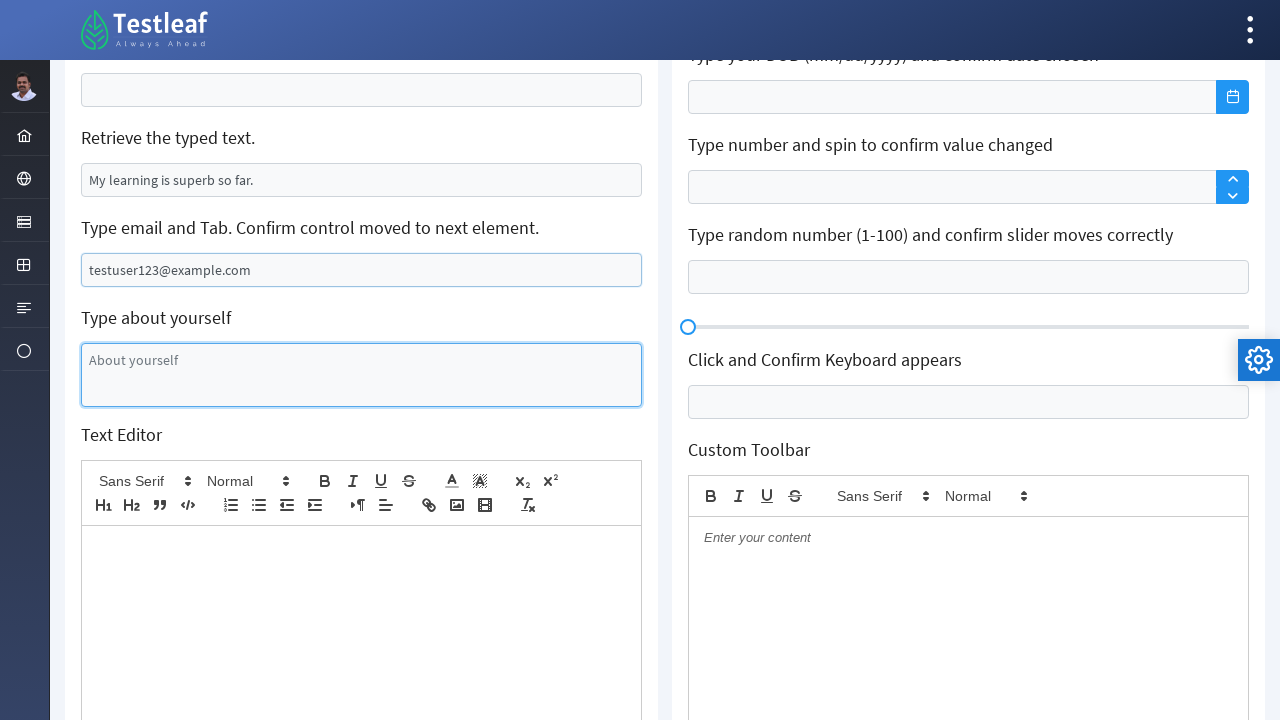

Typed 'Confirm control moved to next element' in next focused field
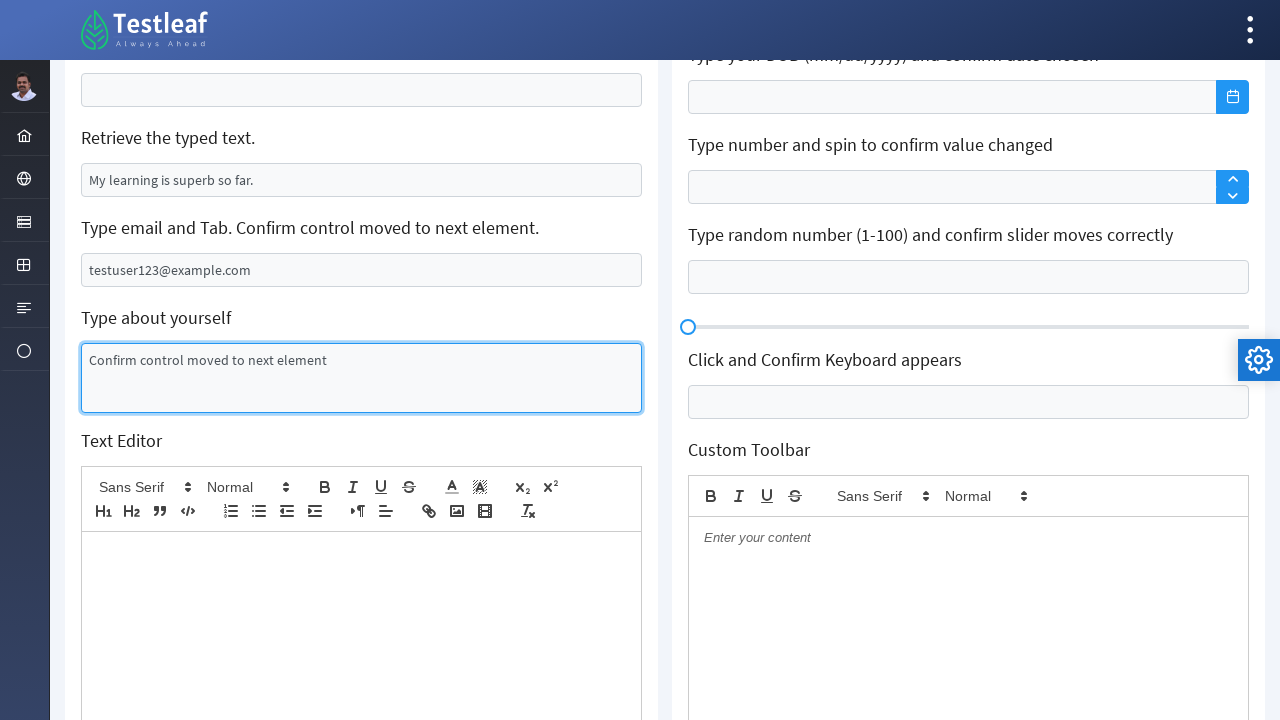

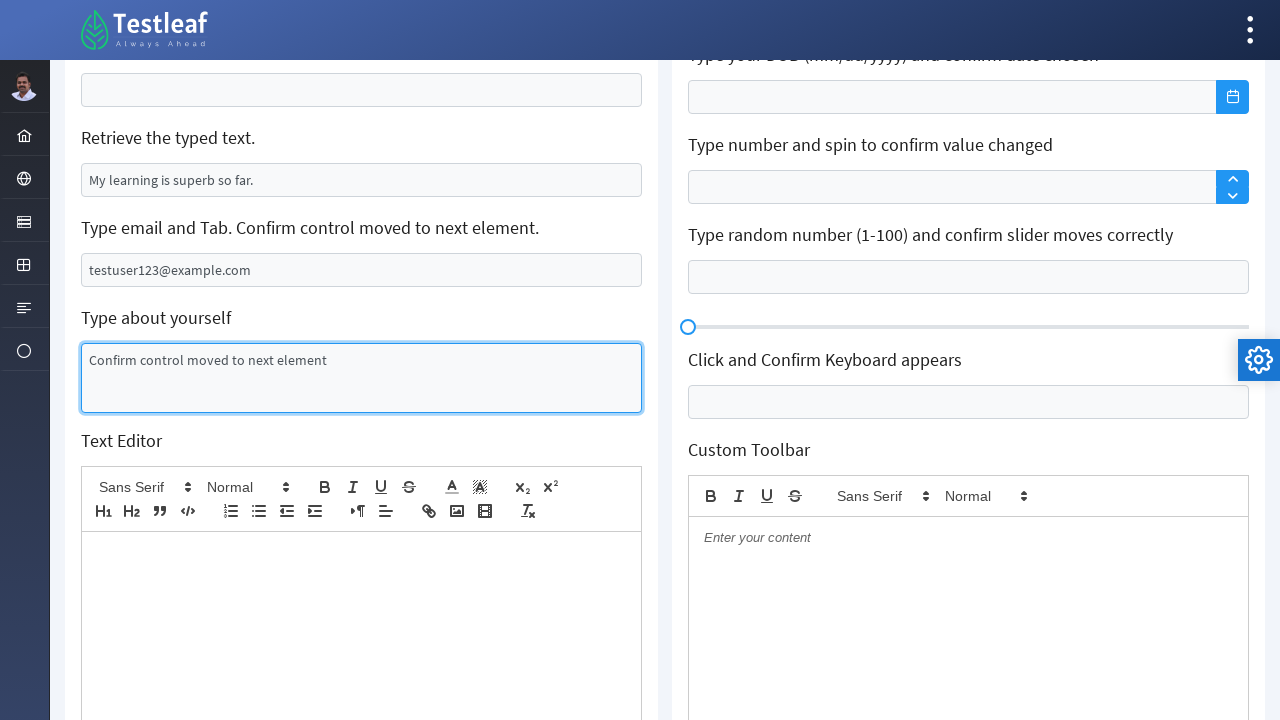